Tests link functionality by clicking a link that opens in a new tab and verifying the new page loads correctly.

Starting URL: https://demoqa.com/links

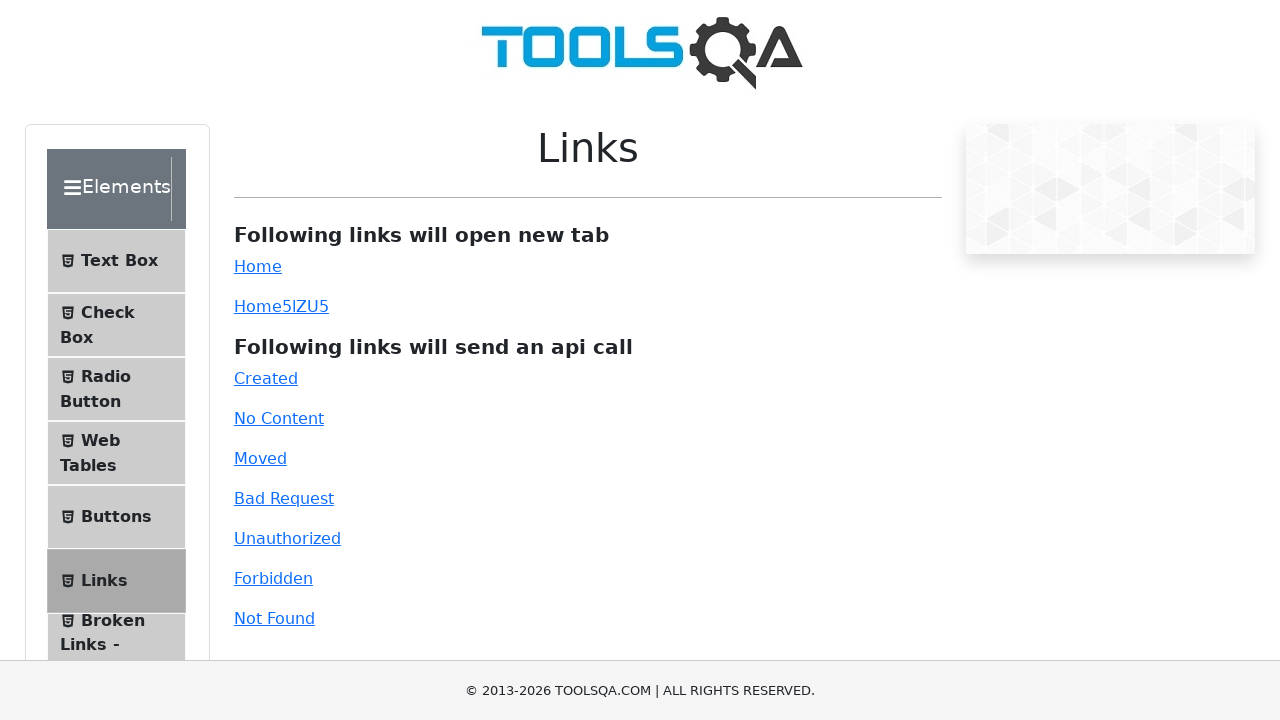

Clicked simple link that opens in new tab at (258, 266) on #simpleLink
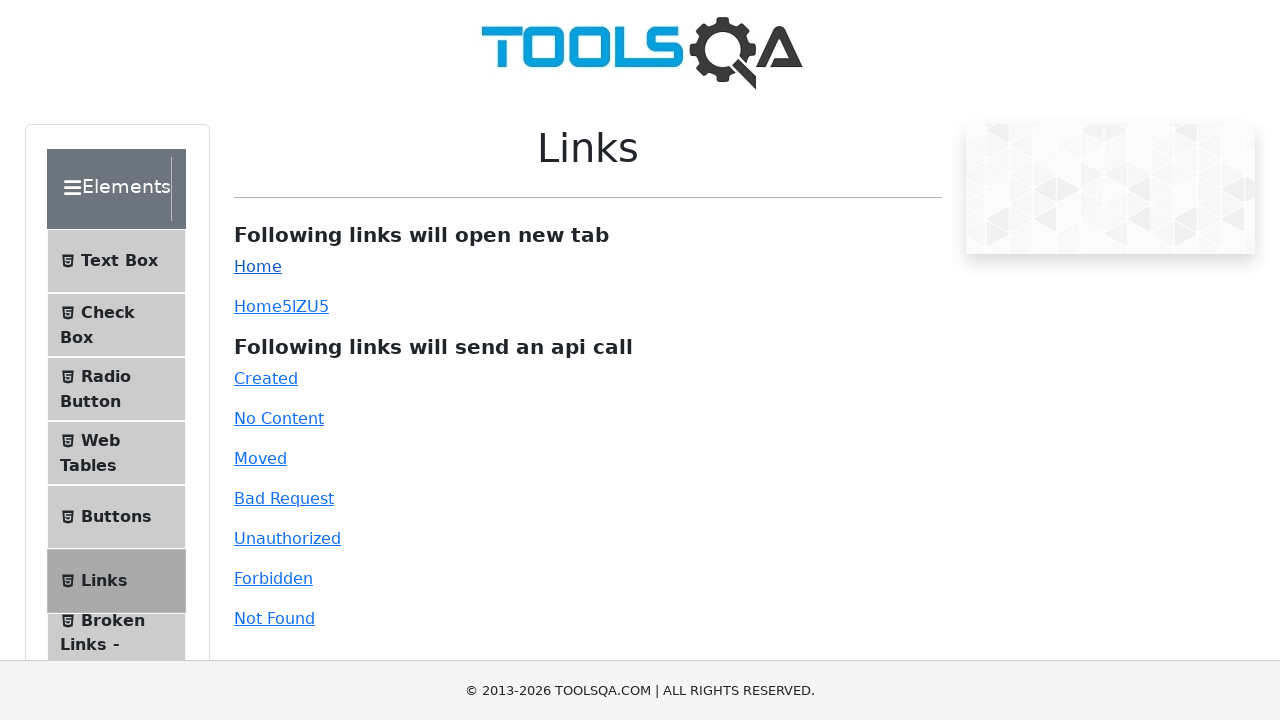

Retrieved new page opened by link click
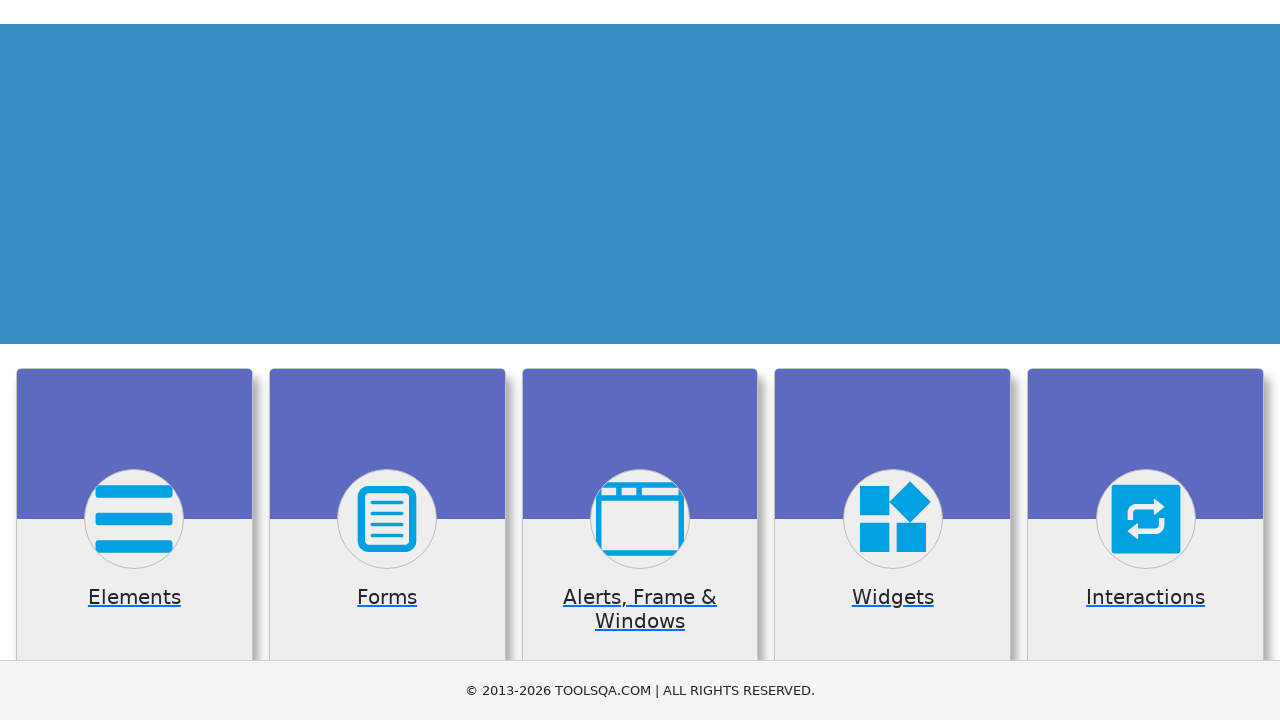

New page loaded and banner image displayed
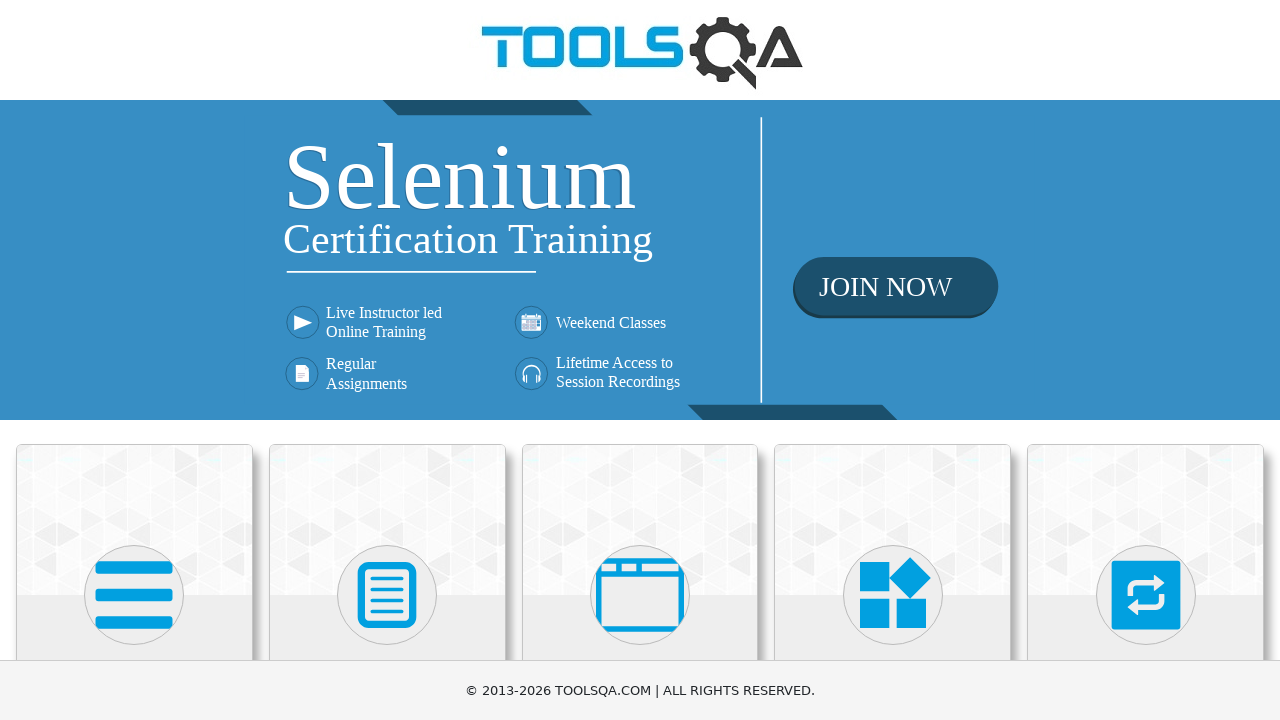

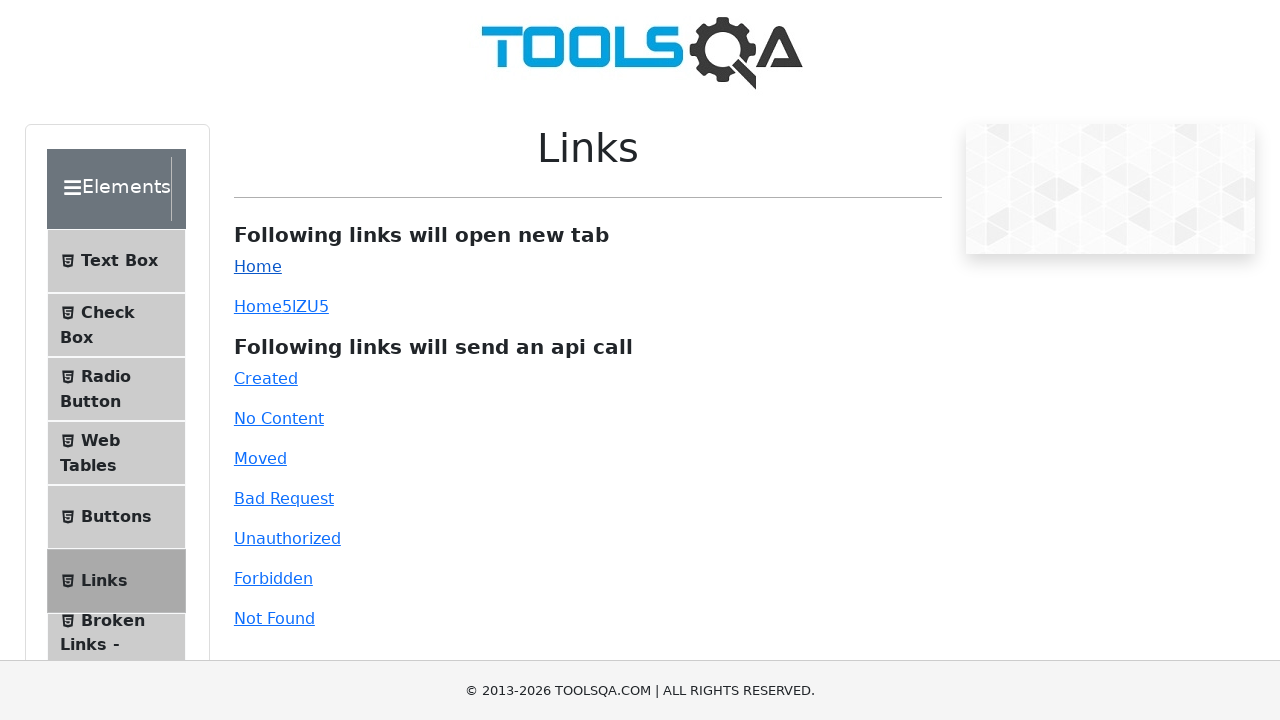